Navigates to a YouTube video multiple times, maximizes the window, and retrieves page information

Starting URL: https://www.youtube.com/watch?v=honyViov9po&t=76s&ab_channel=PerizatRyspaeva

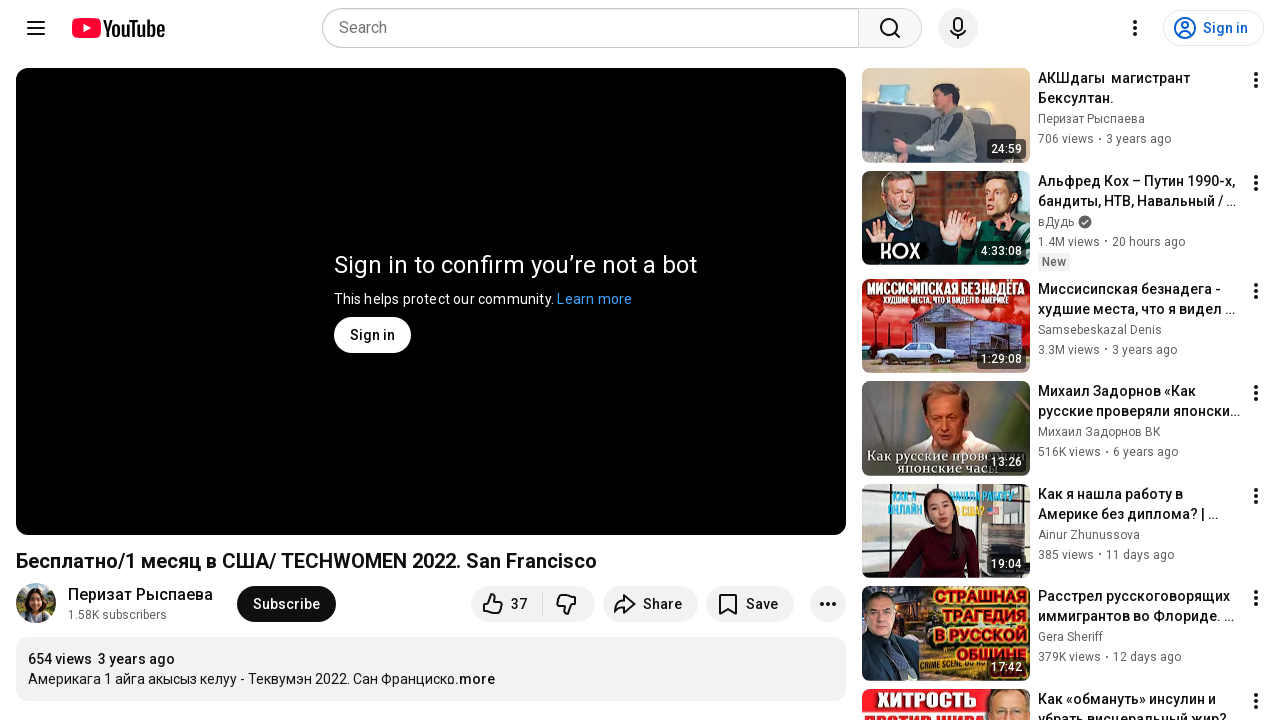

Navigated to YouTube video (iteration 1)
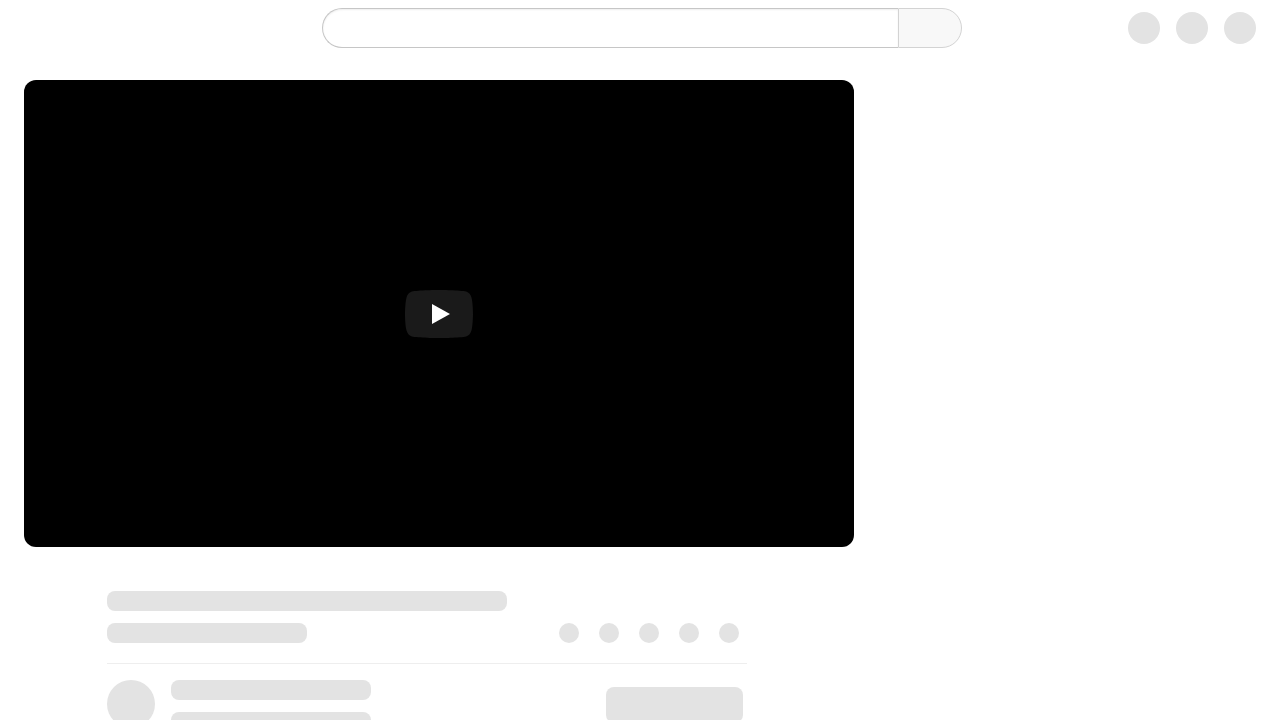

Navigated to YouTube video (iteration 2)
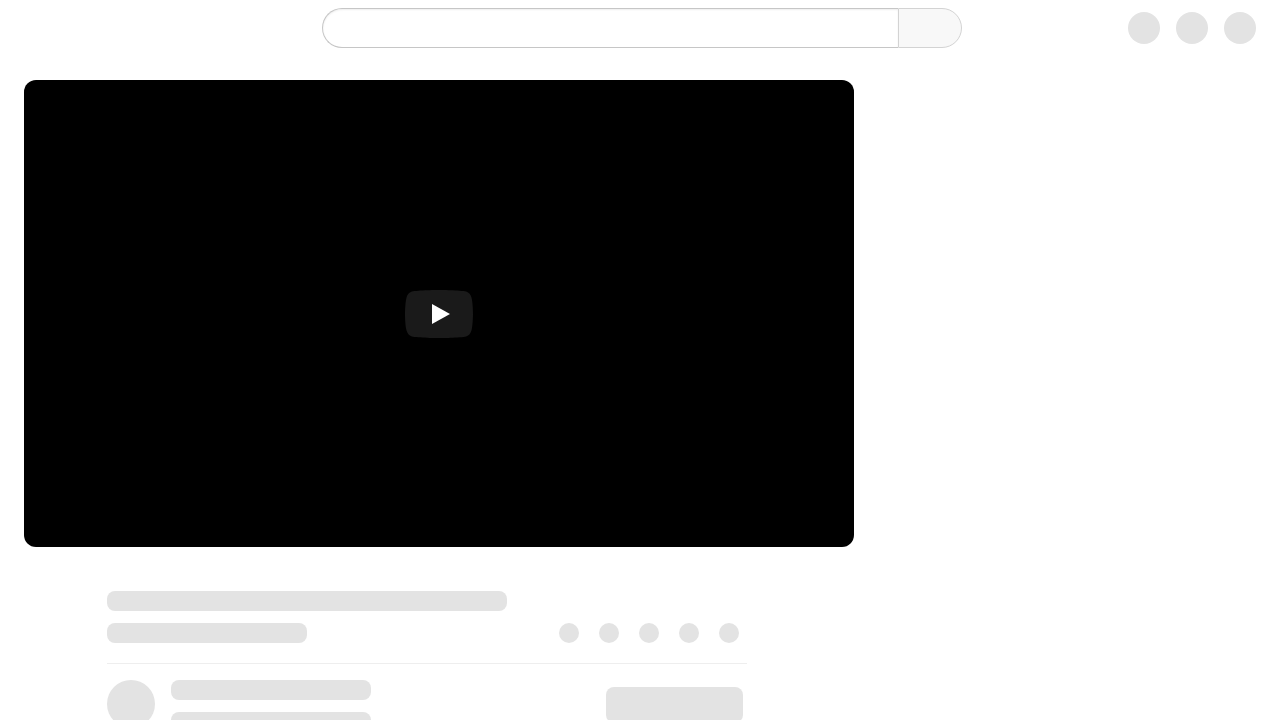

Navigated to YouTube video (iteration 3)
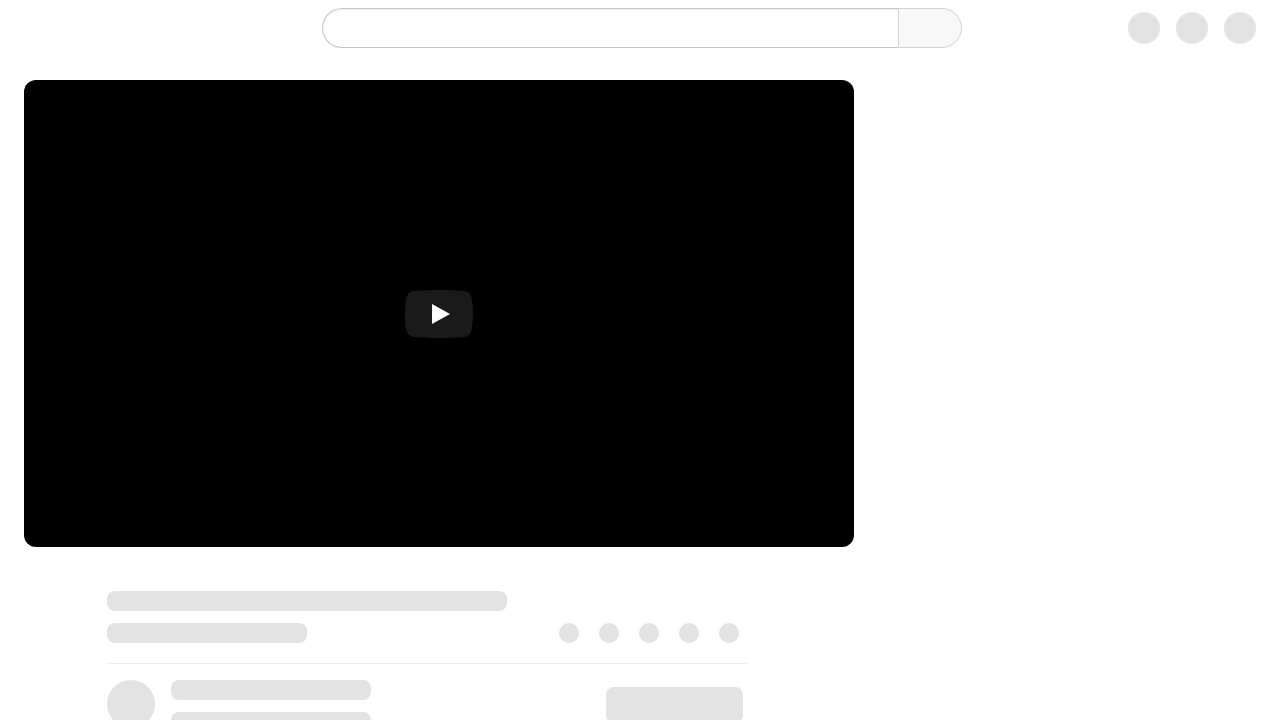

Navigated to YouTube video (iteration 4)
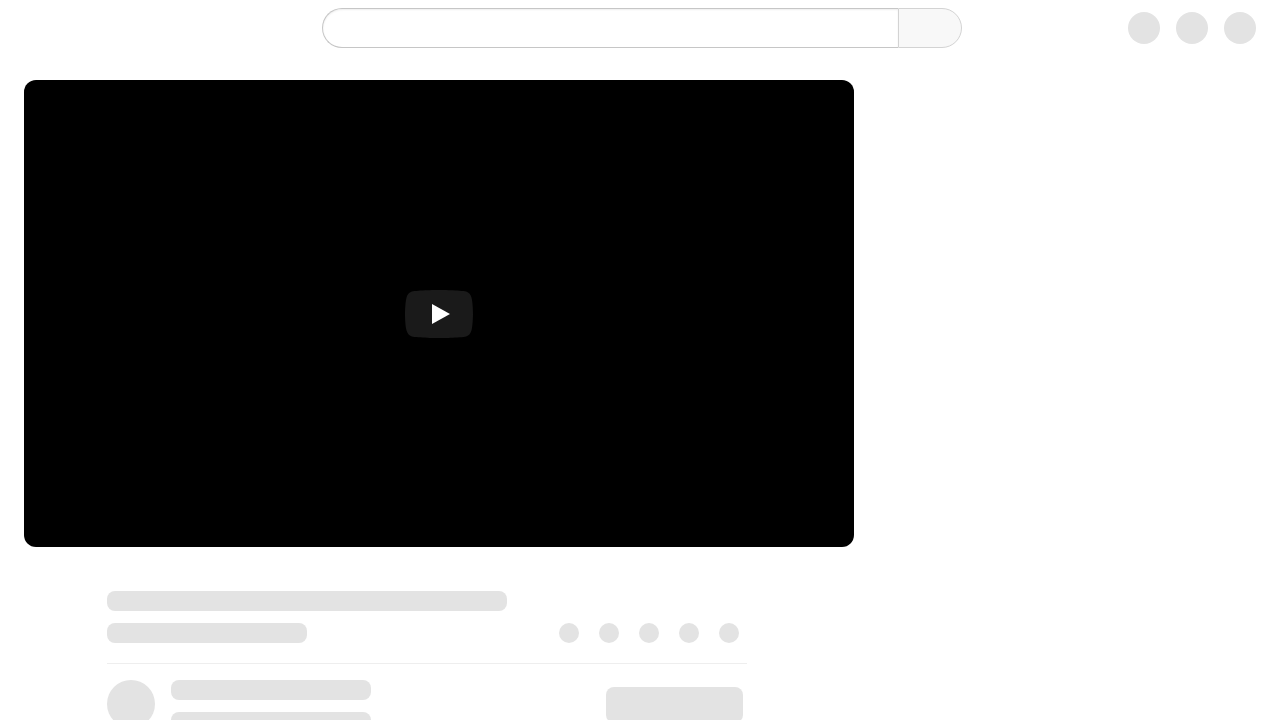

Retrieved page title: Бесплатно/1 месяц в США/ TECHWOMEN 2022. San Francisco - YouTube
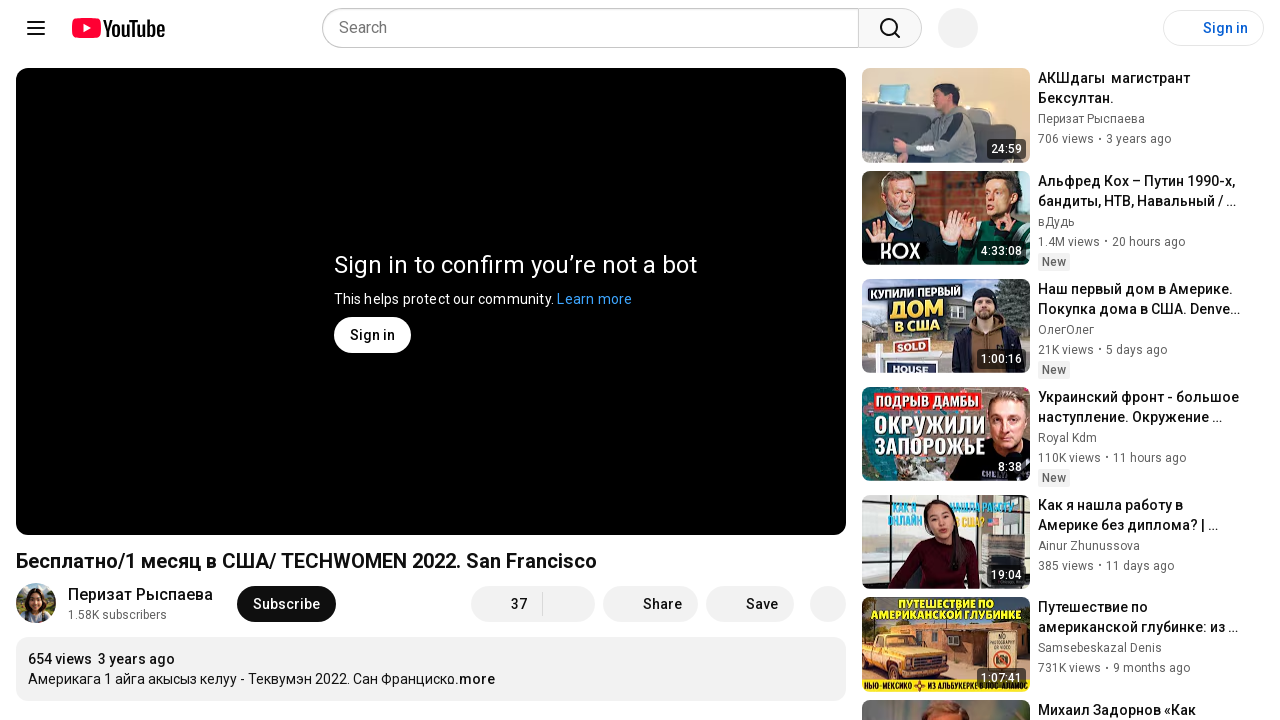

Retrieved current URL: https://www.youtube.com/watch?v=honyViov9po&t=76s
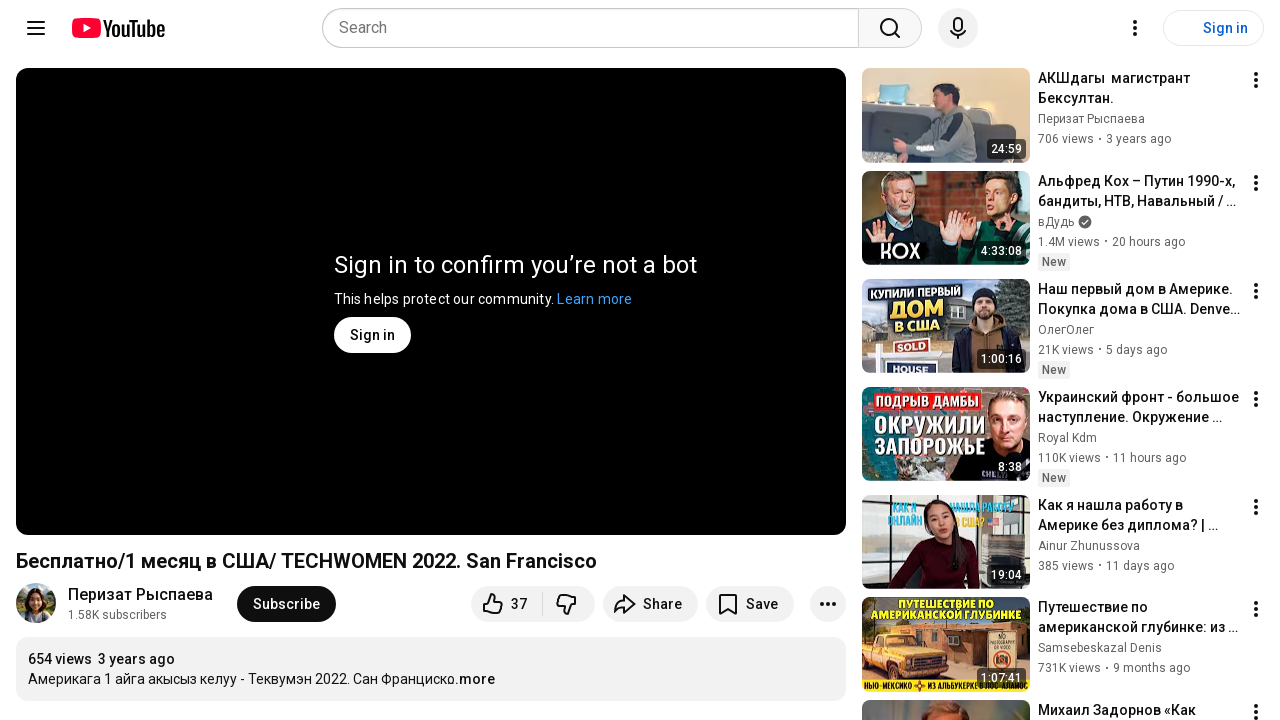

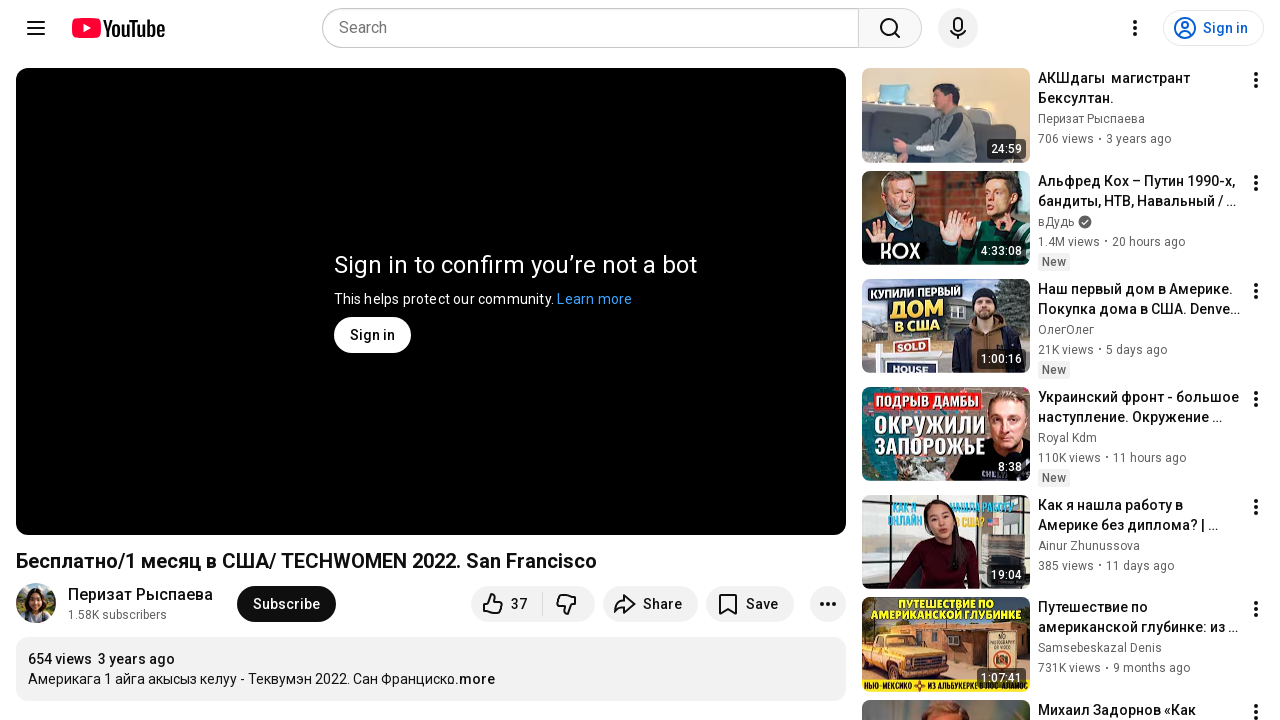